Tests dynamic loading with assertion by clicking Start and verifying finish element exists

Starting URL: https://the-internet.herokuapp.com/dynamic_loading/2

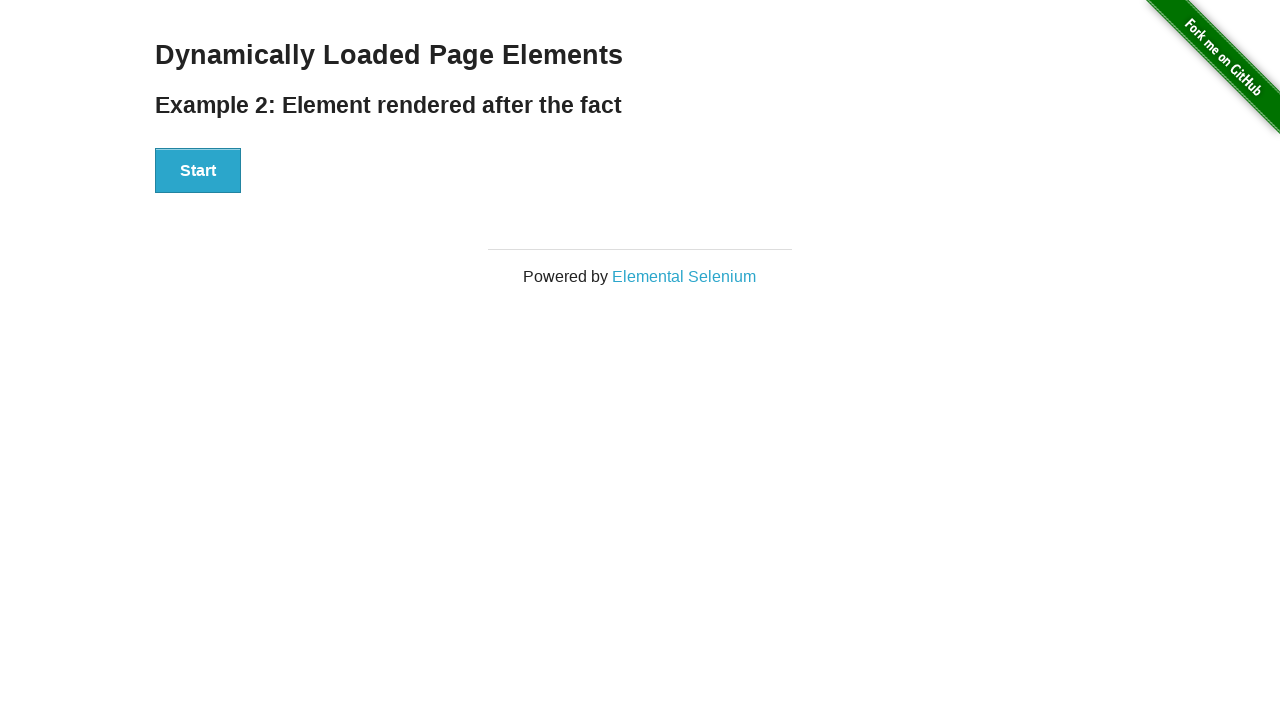

Clicked Start button to initiate dynamic loading at (198, 171) on button:has-text('Start')
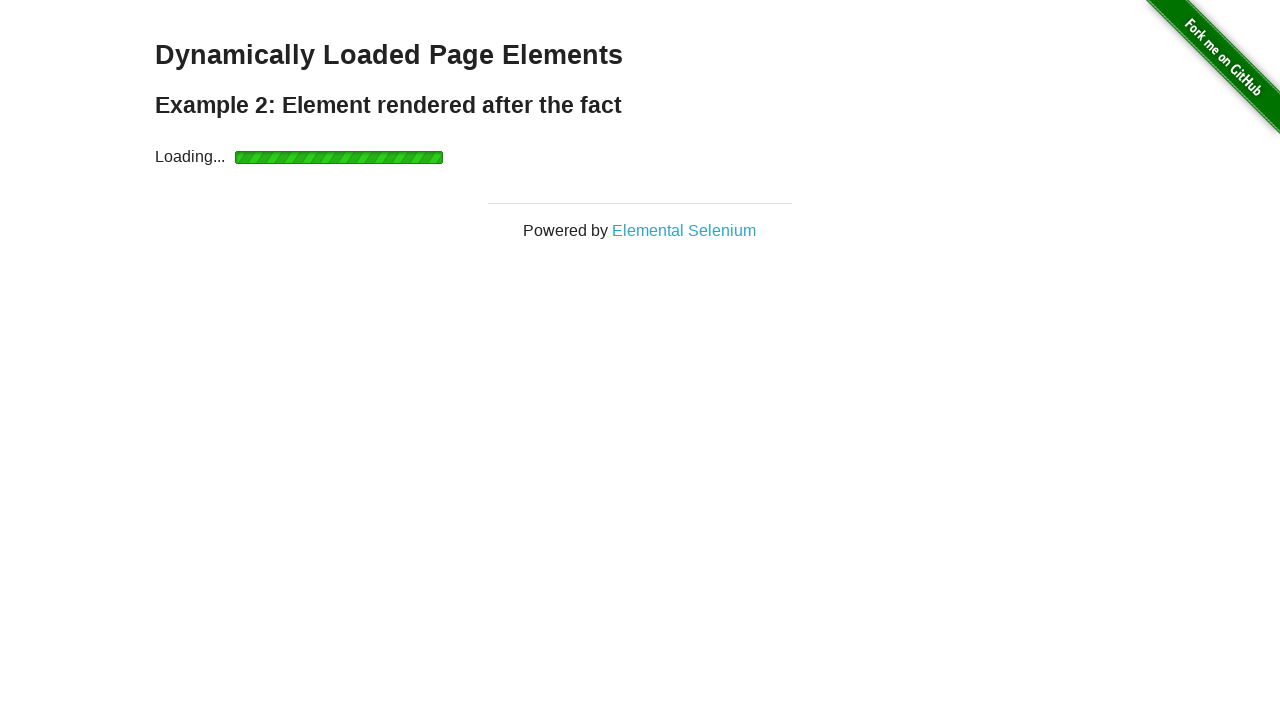

Finish element appeared after dynamic loading completed
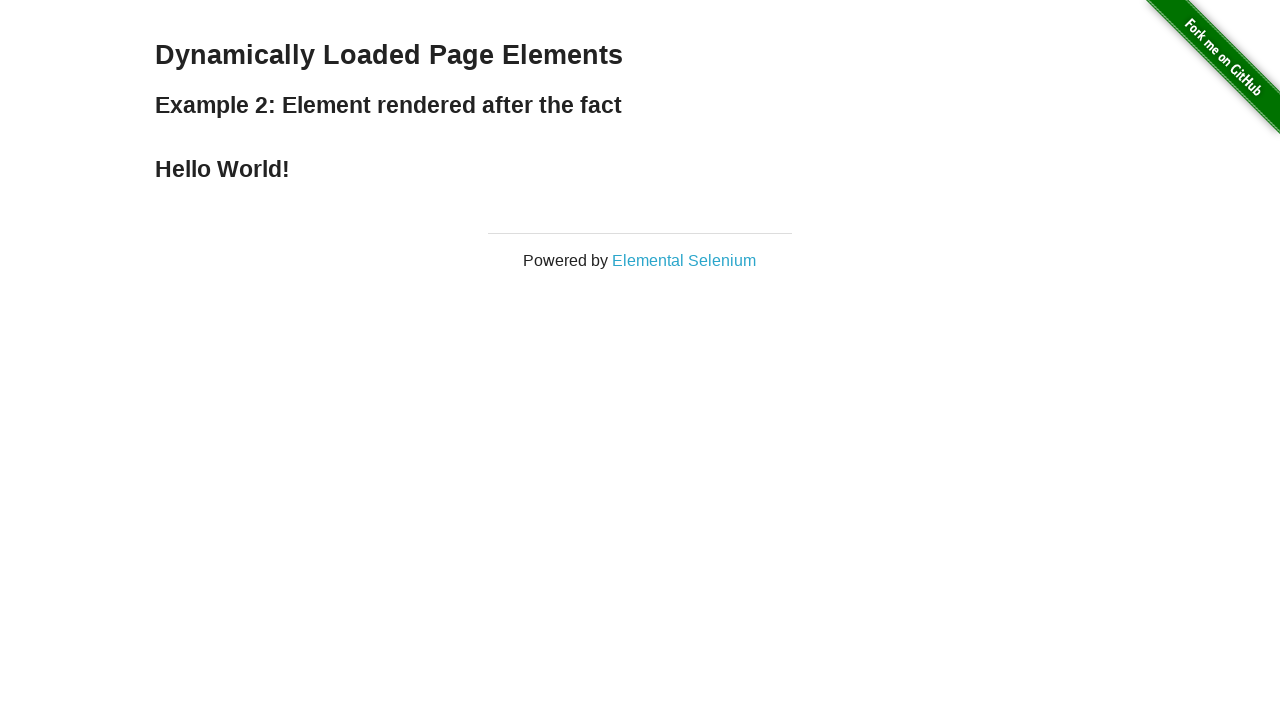

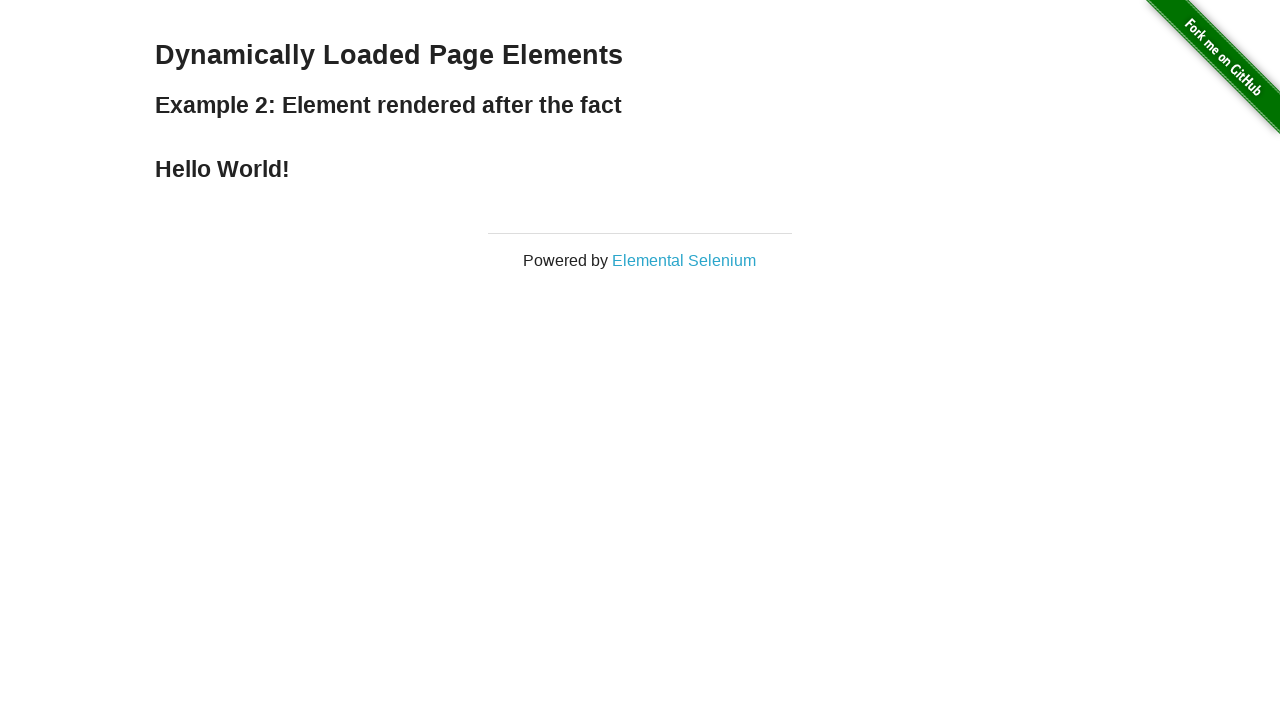